Tests search functionality on yyw.com by entering a search term "beads" and submitting the search form

Starting URL: https://www.yyw.com

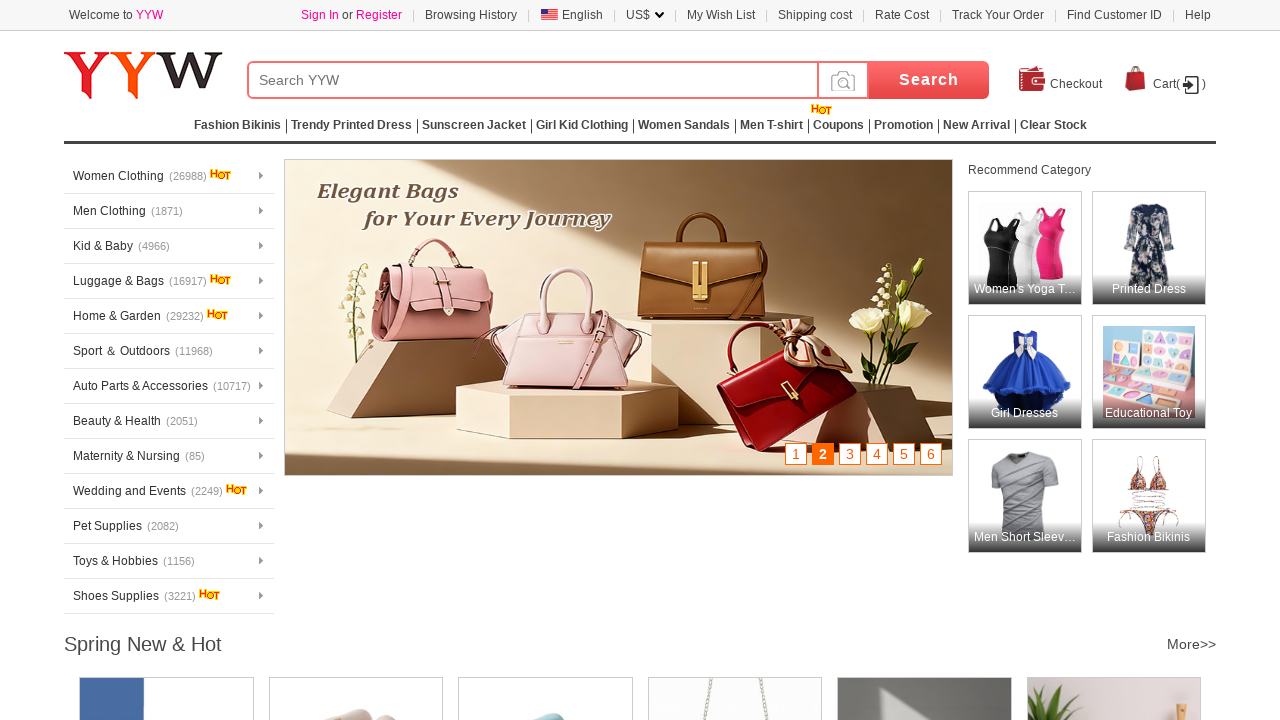

Filled search field with 'beads' on input[name='keywords']
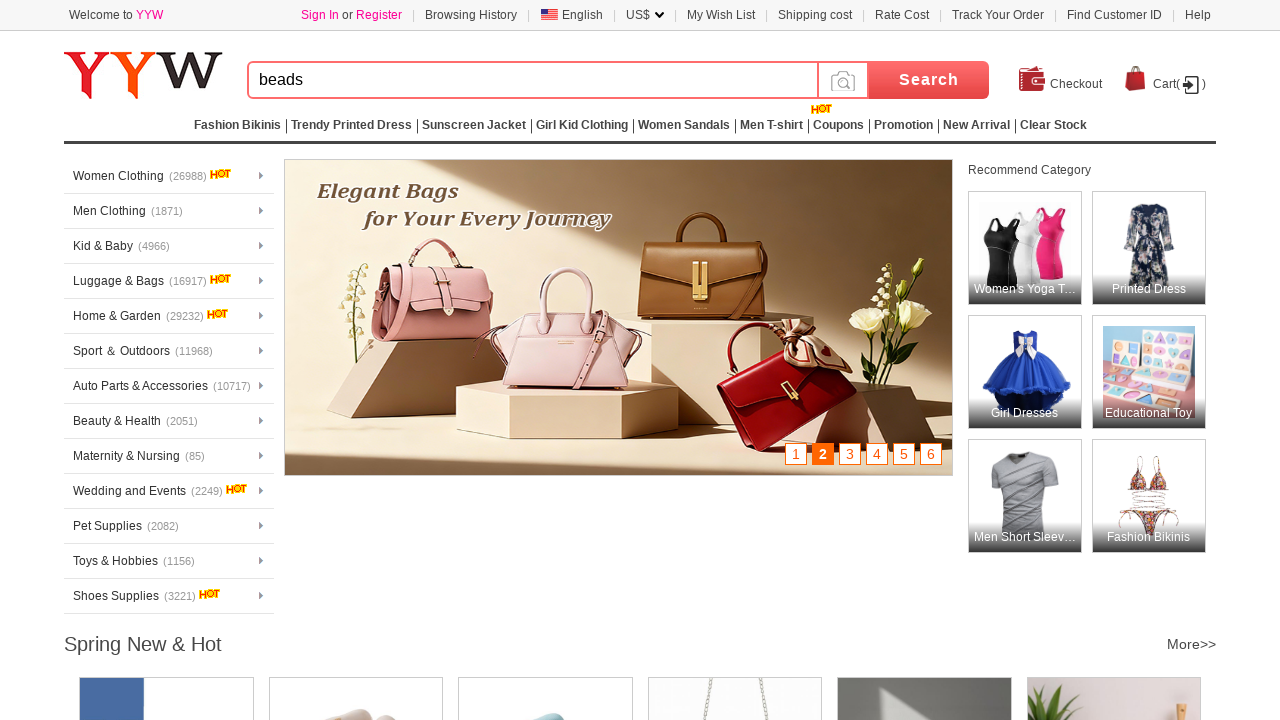

Clicked search submit button at (929, 80) on input[type='submit']
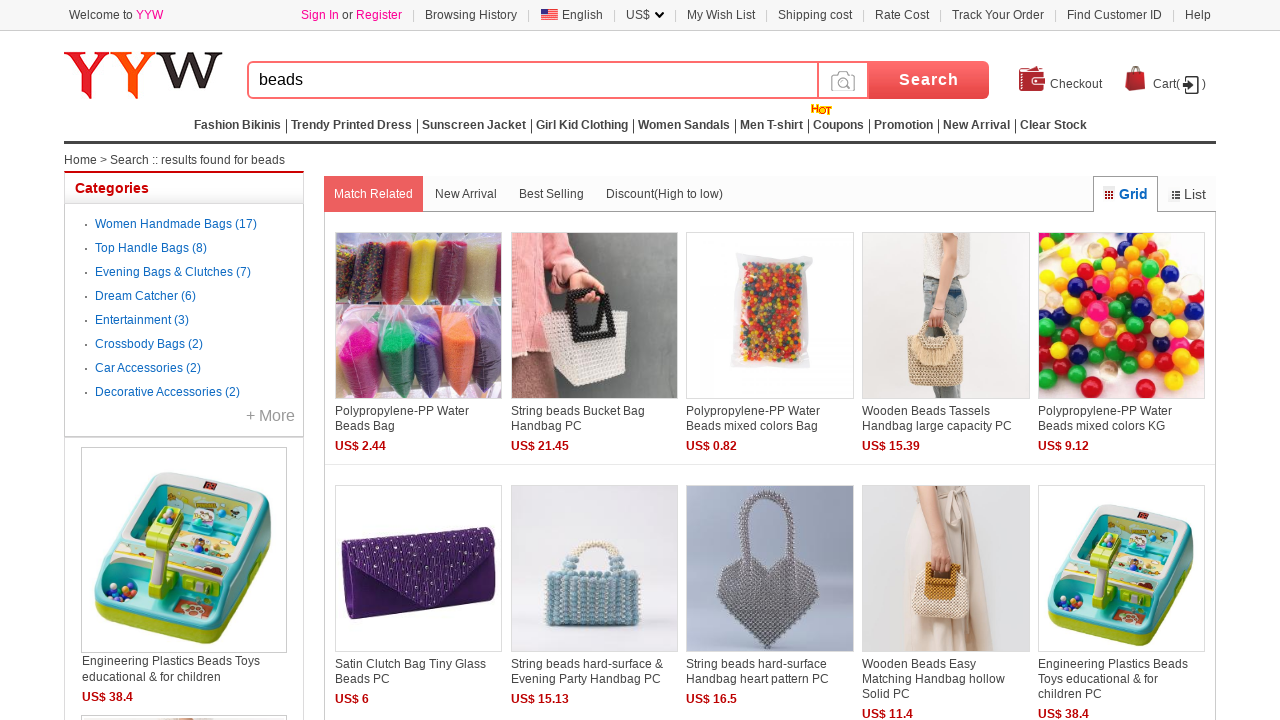

Search results page loaded
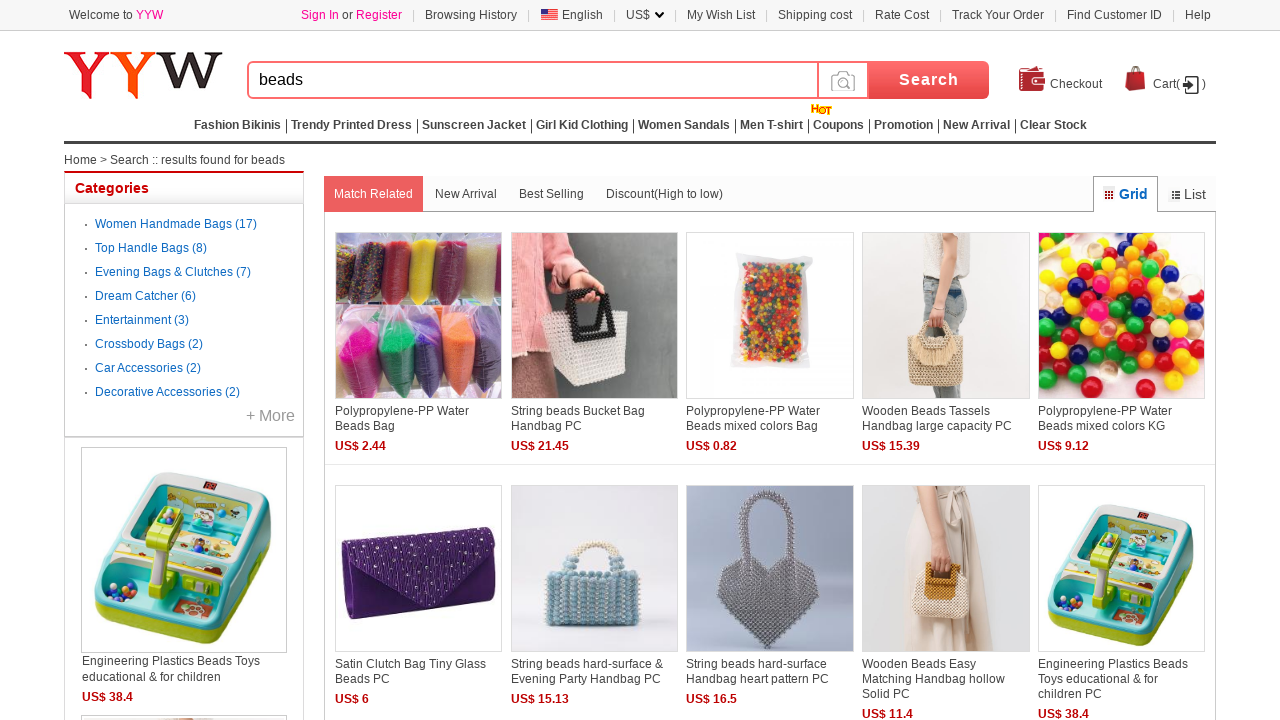

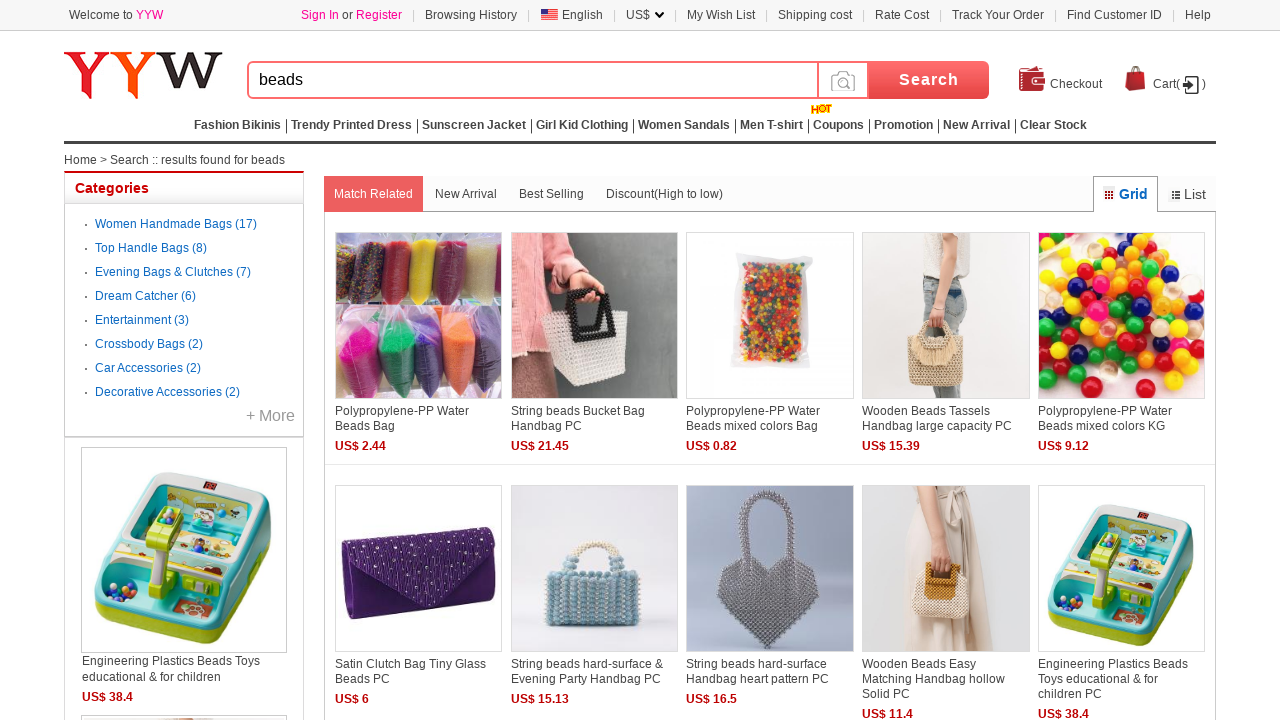